Tests frame switching functionality on Oracle Java API documentation by switching to a specific frame, clicking a "Description" link, and then switching back to the parent frame to verify frame navigation works correctly.

Starting URL: https://docs.oracle.com/javase/8/docs/api/

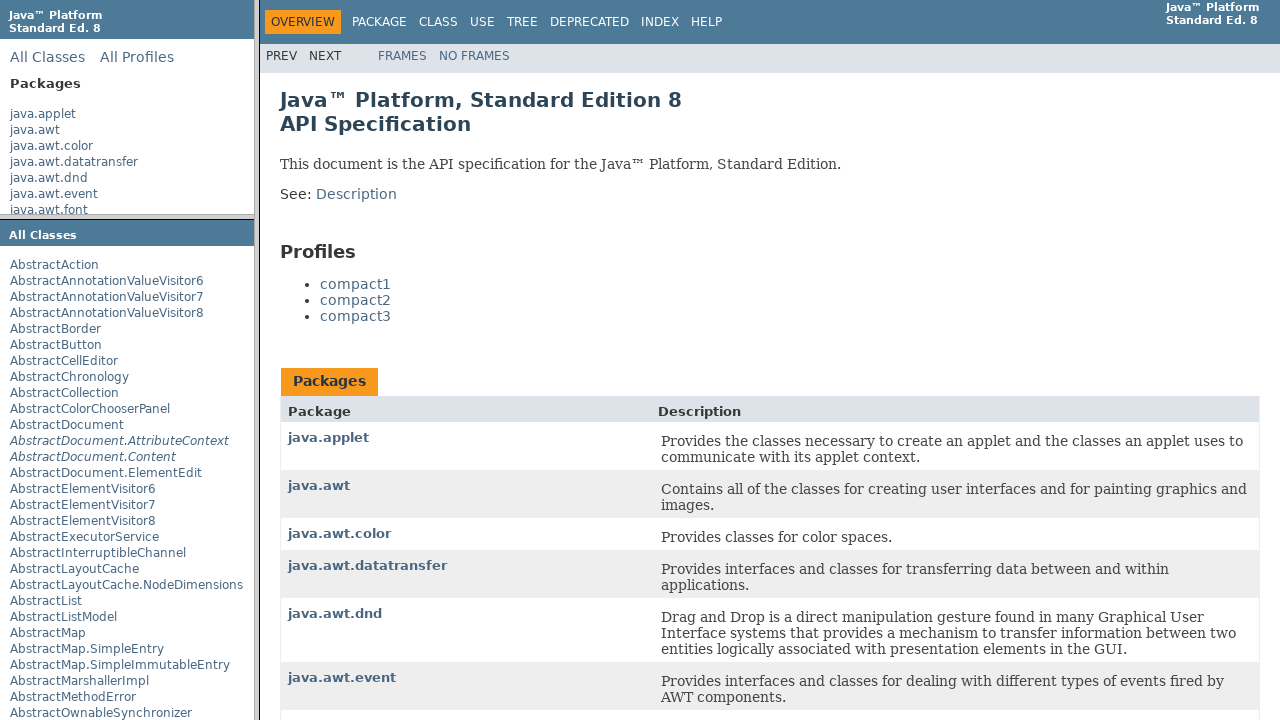

Waited for frame elements to load on Oracle Java API documentation page
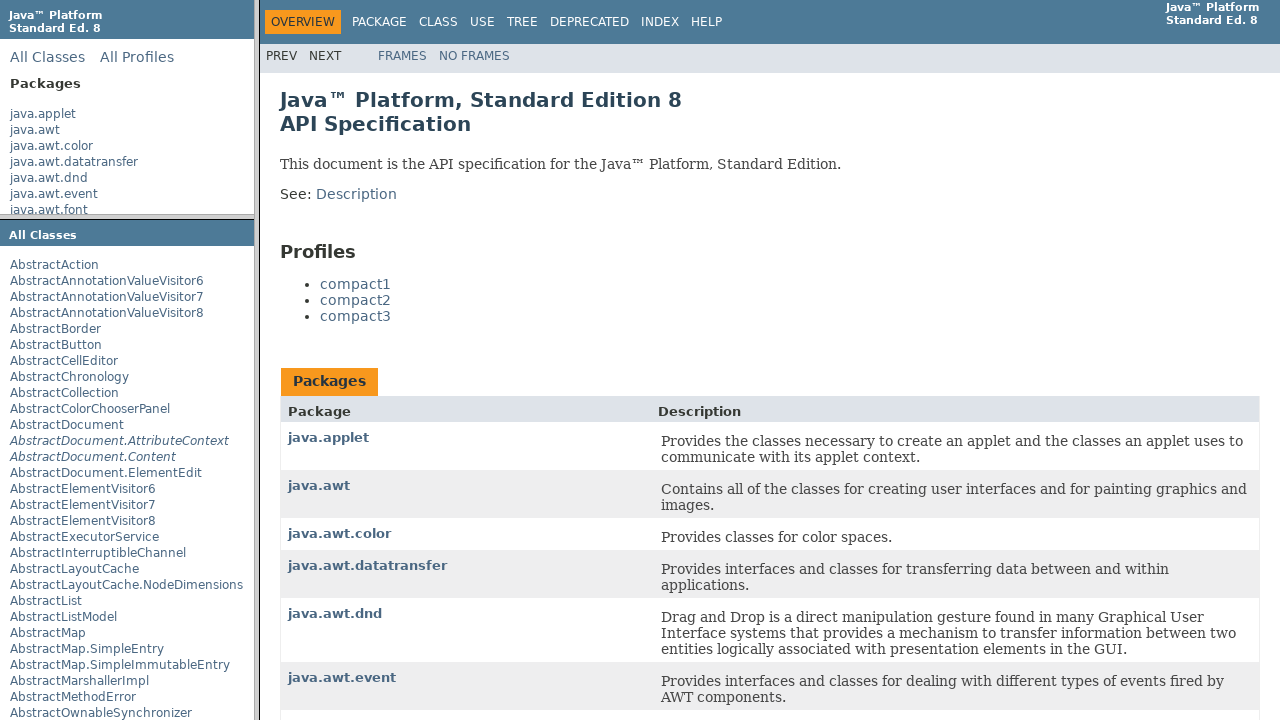

Retrieved all frames on the page
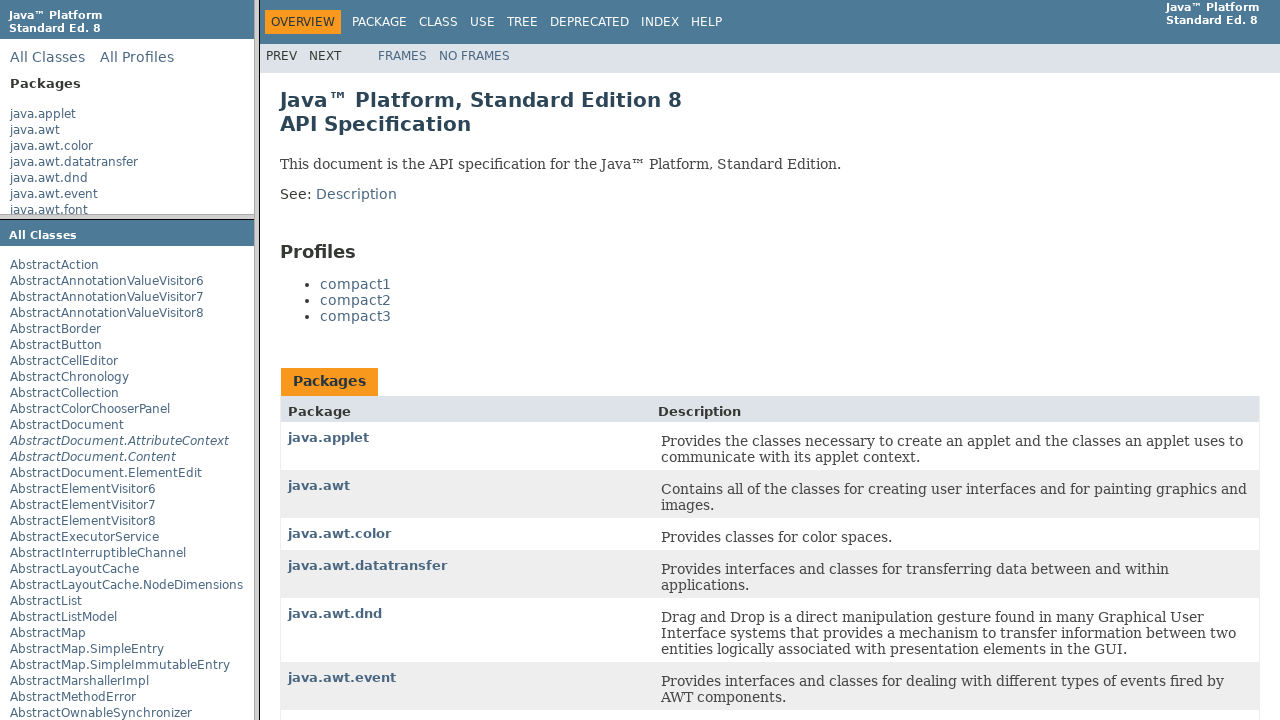

Located the third frame (index 2) containing main content
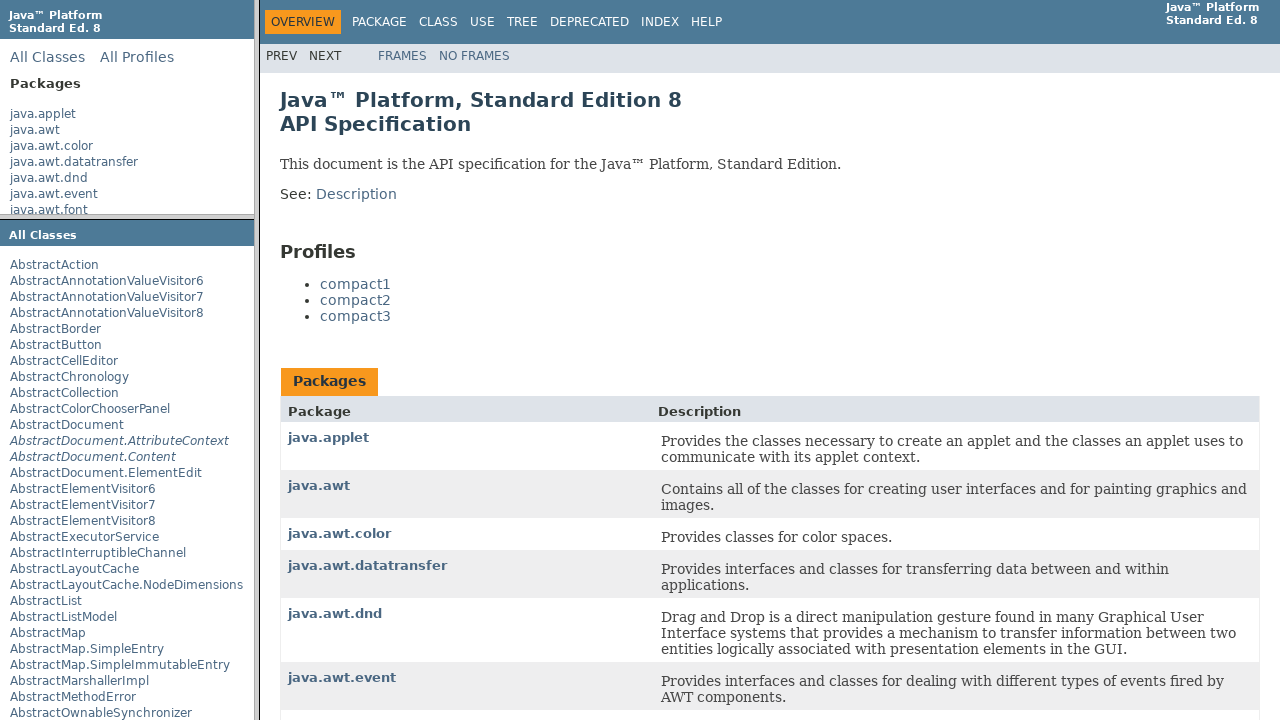

Clicked the 'Description' link within the frame at (356, 194) on frame >> nth=2 >> internal:control=enter-frame >> a:text('Description')
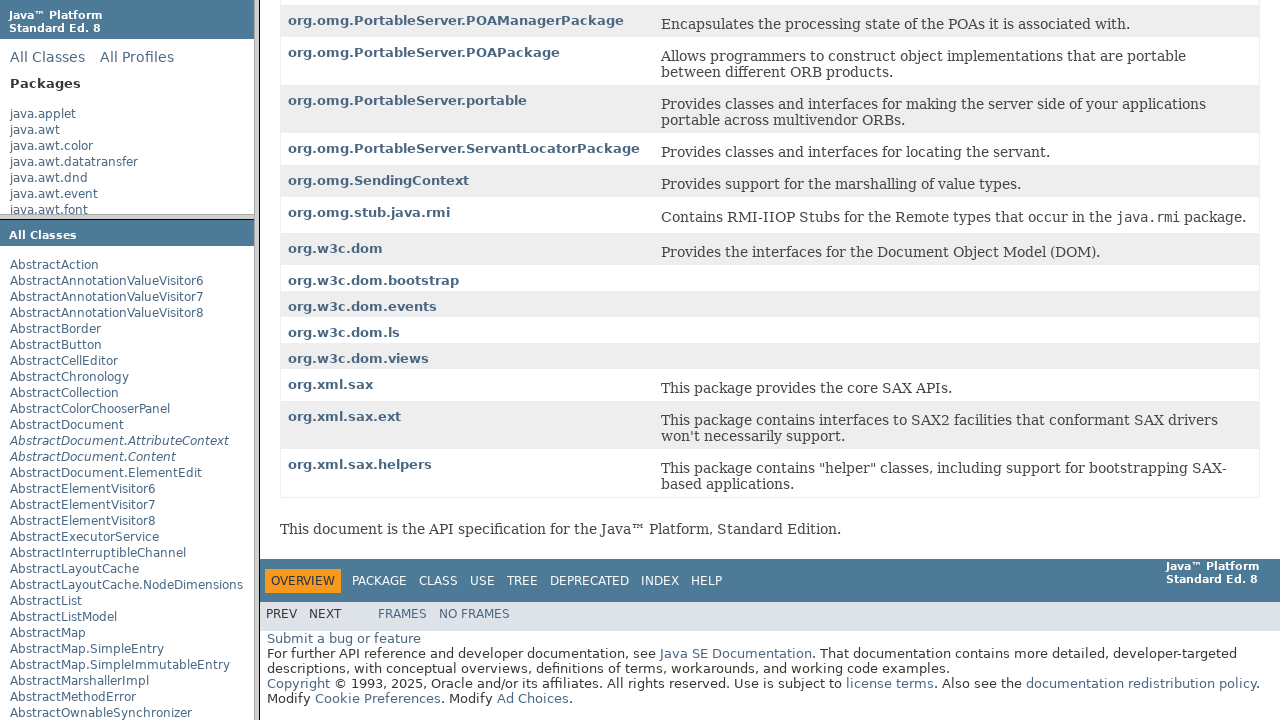

Waited 1000ms for page to respond to Description link click
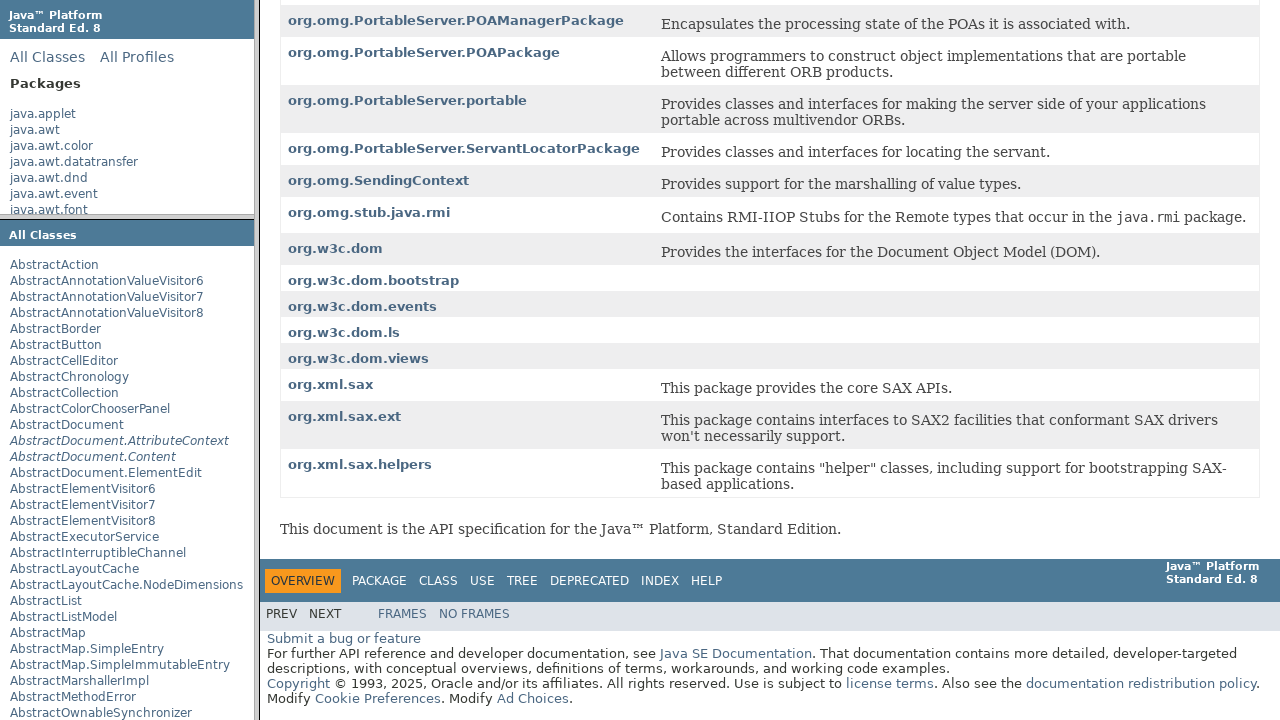

Retrieved title attribute from first frame element in parent frame context
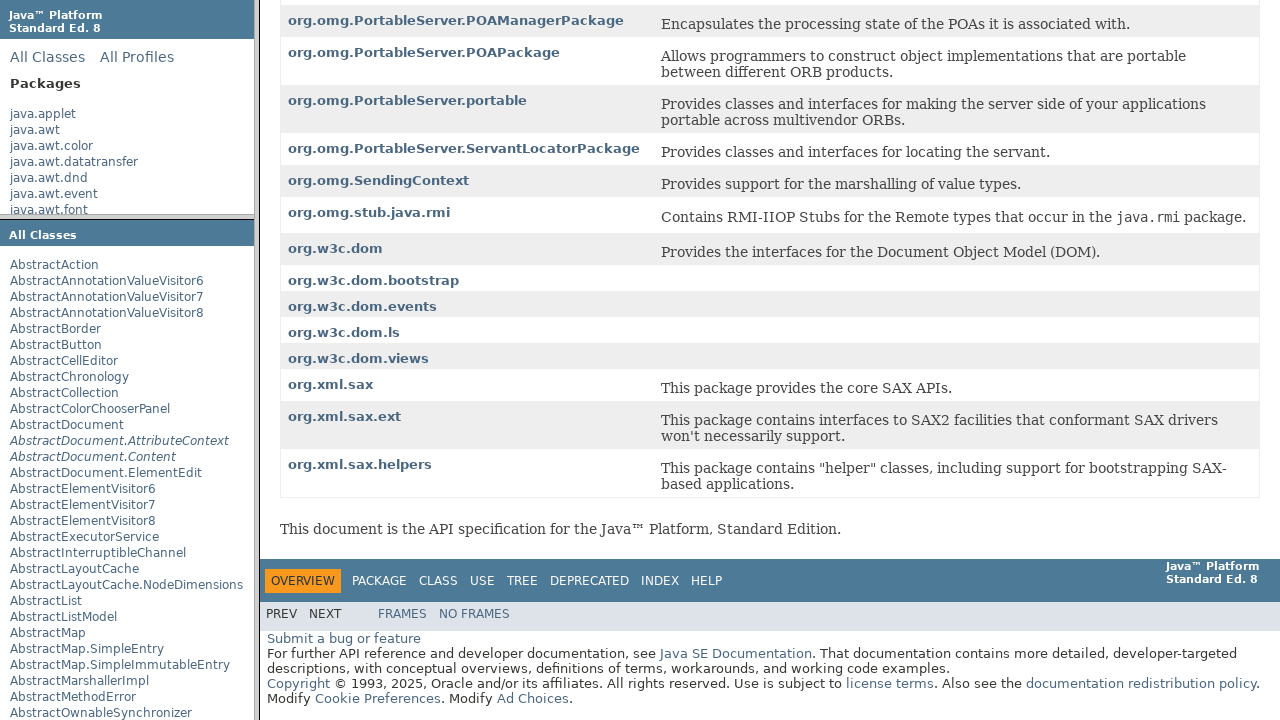

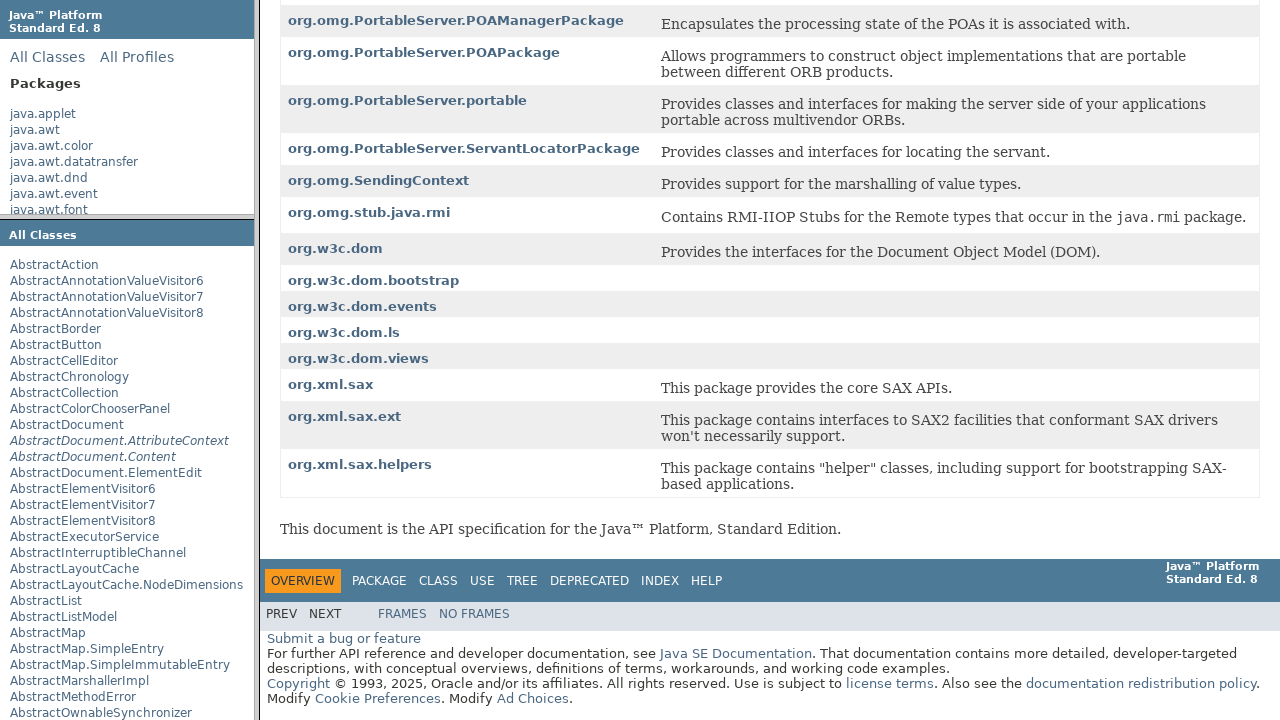